Tests dropdown selection functionality by selecting an option from a dropdown menu using visible text

Starting URL: https://omayo.blogspot.com/

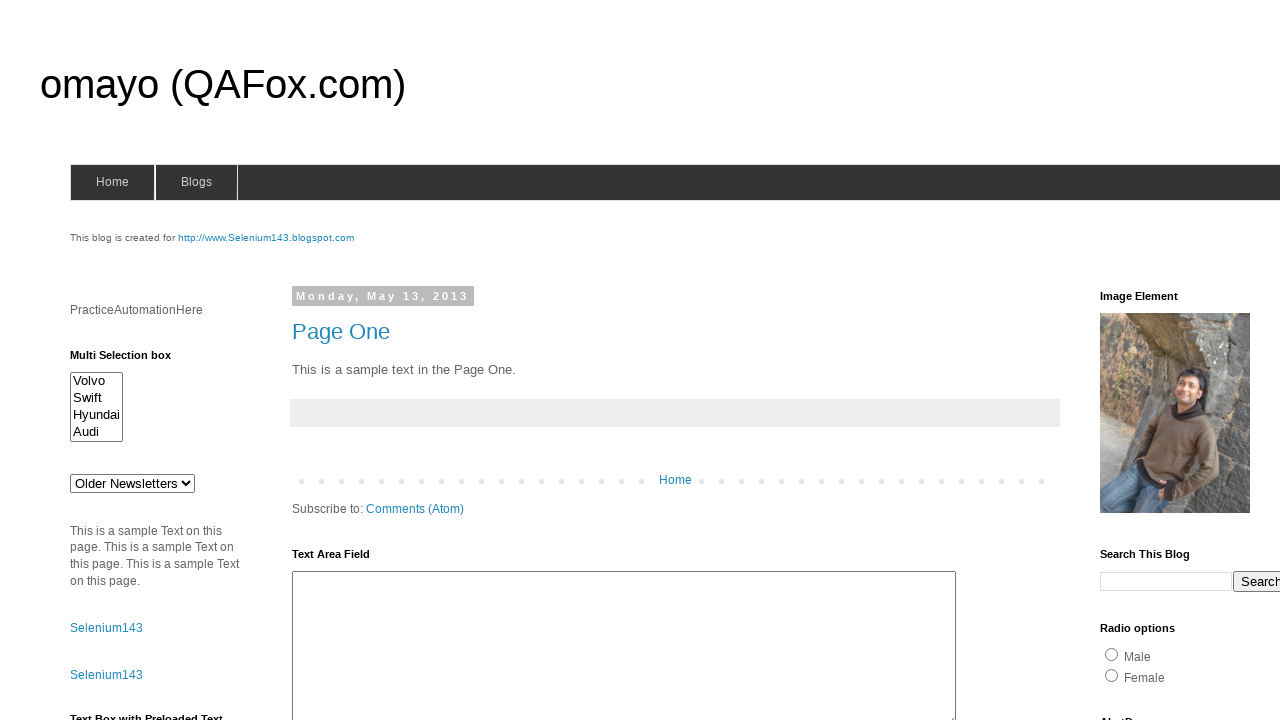

Selected 'doc 4' option from dropdown menu on #drop1
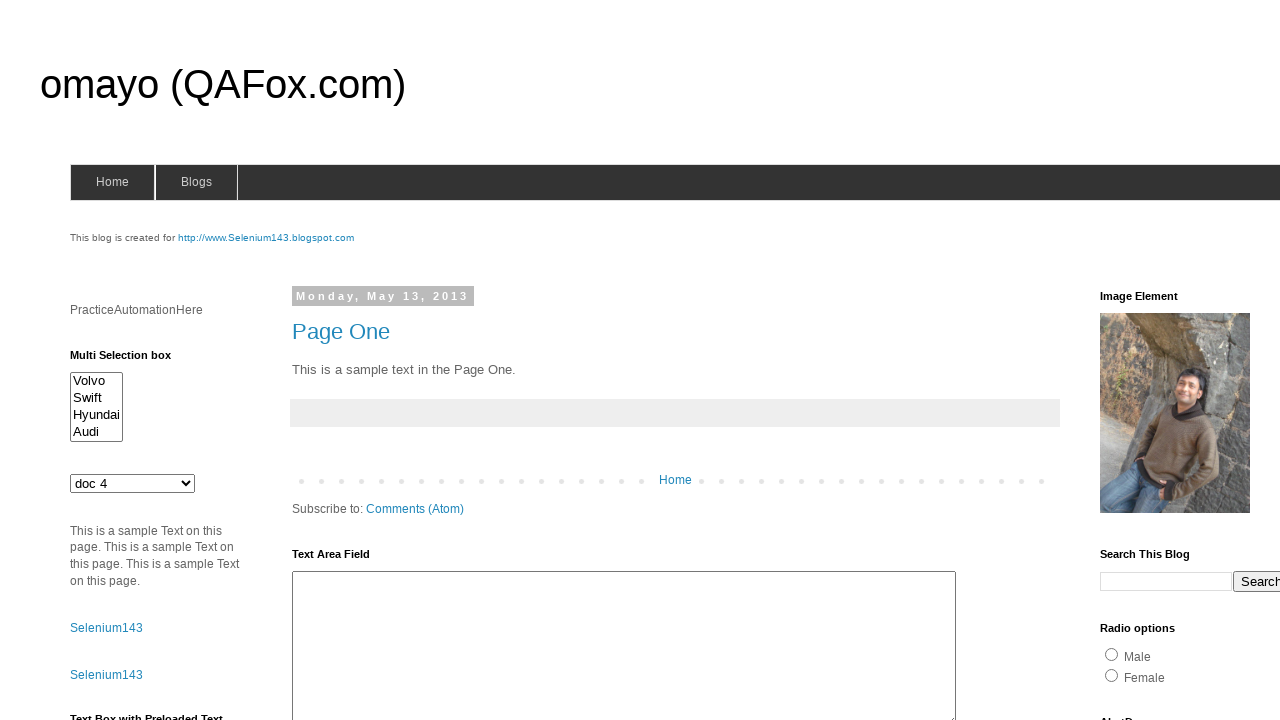

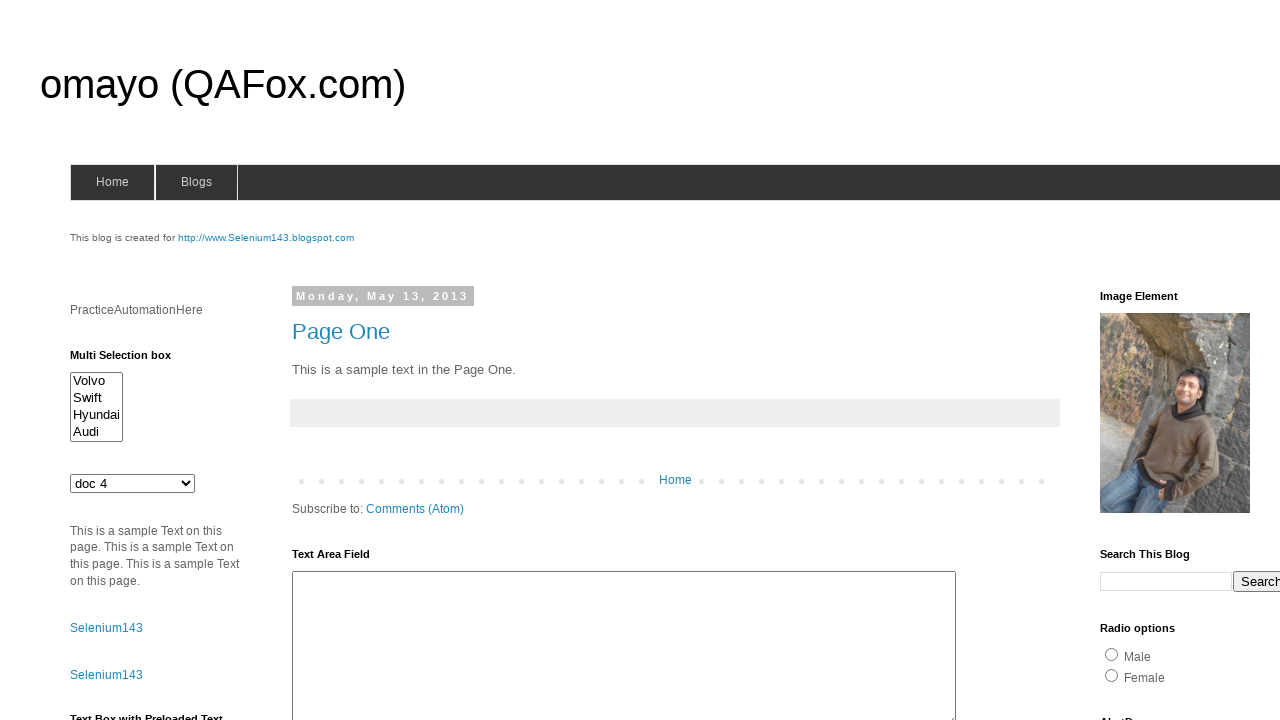